Tests checkbox selection, radio button interaction, and show/hide functionality on an automation practice page

Starting URL: https://rahulshettyacademy.com/AutomationPractice/

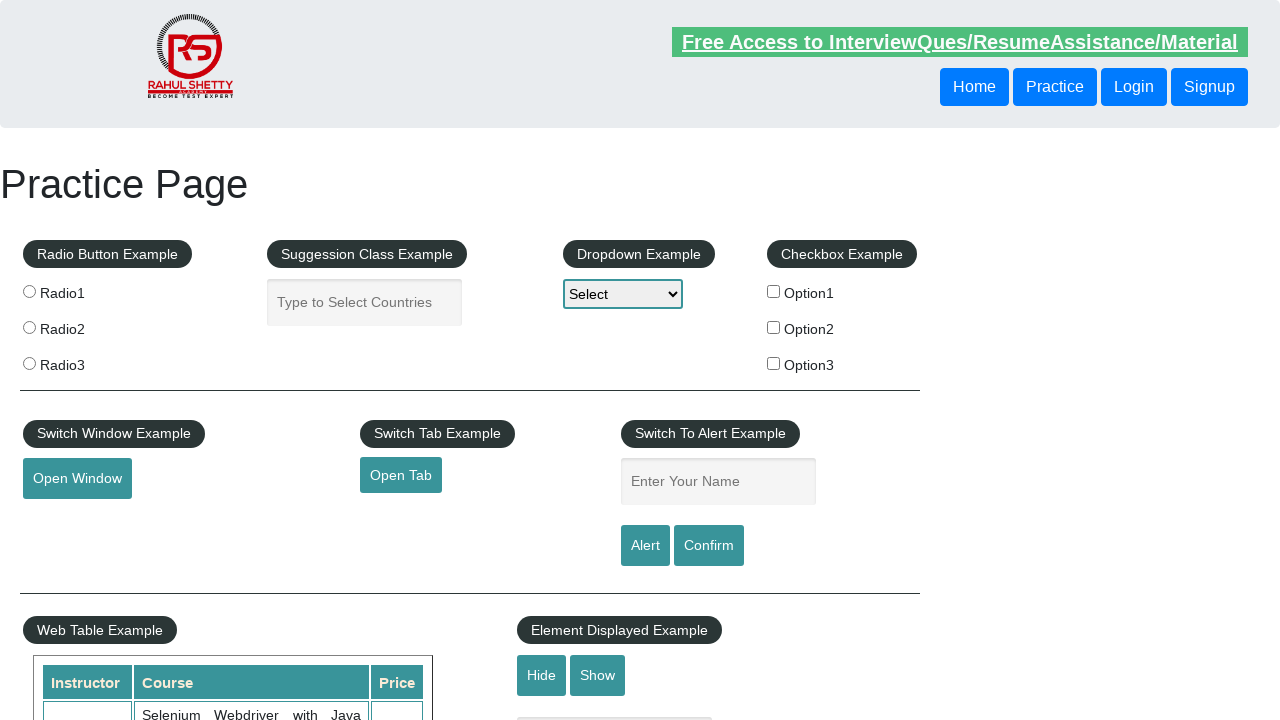

Navigated to automation practice page
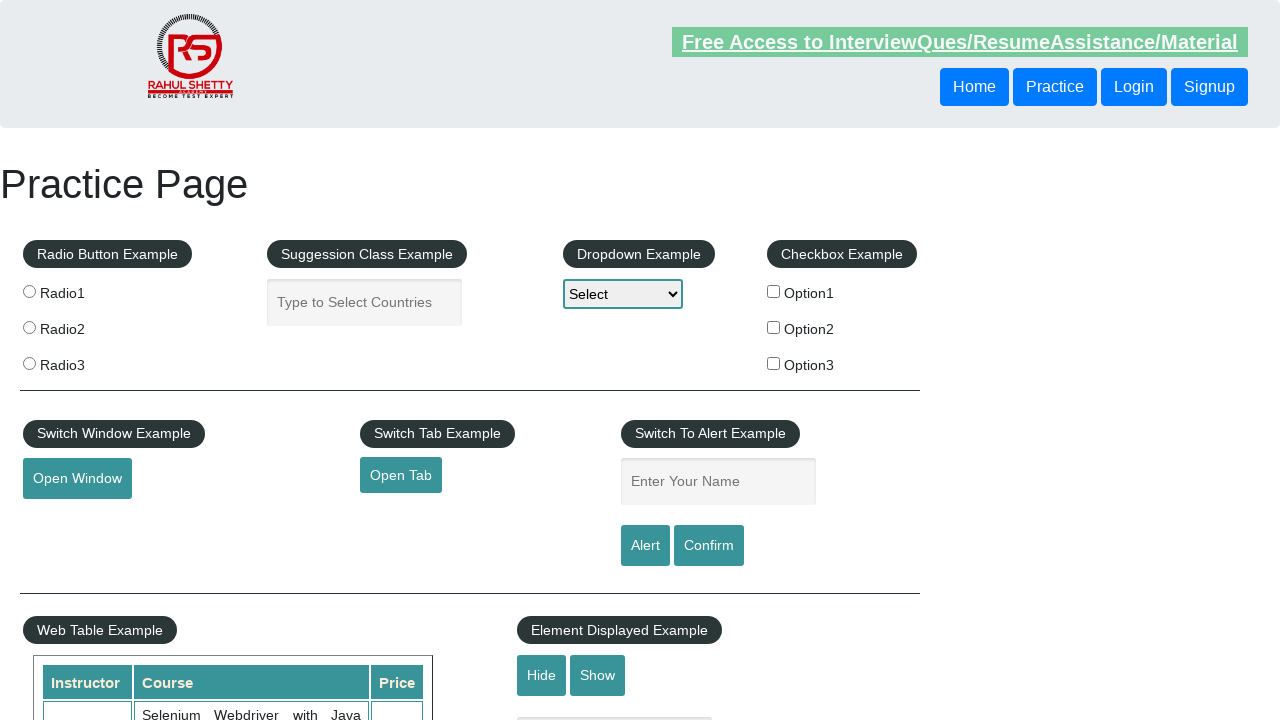

Located all checkboxes on the page
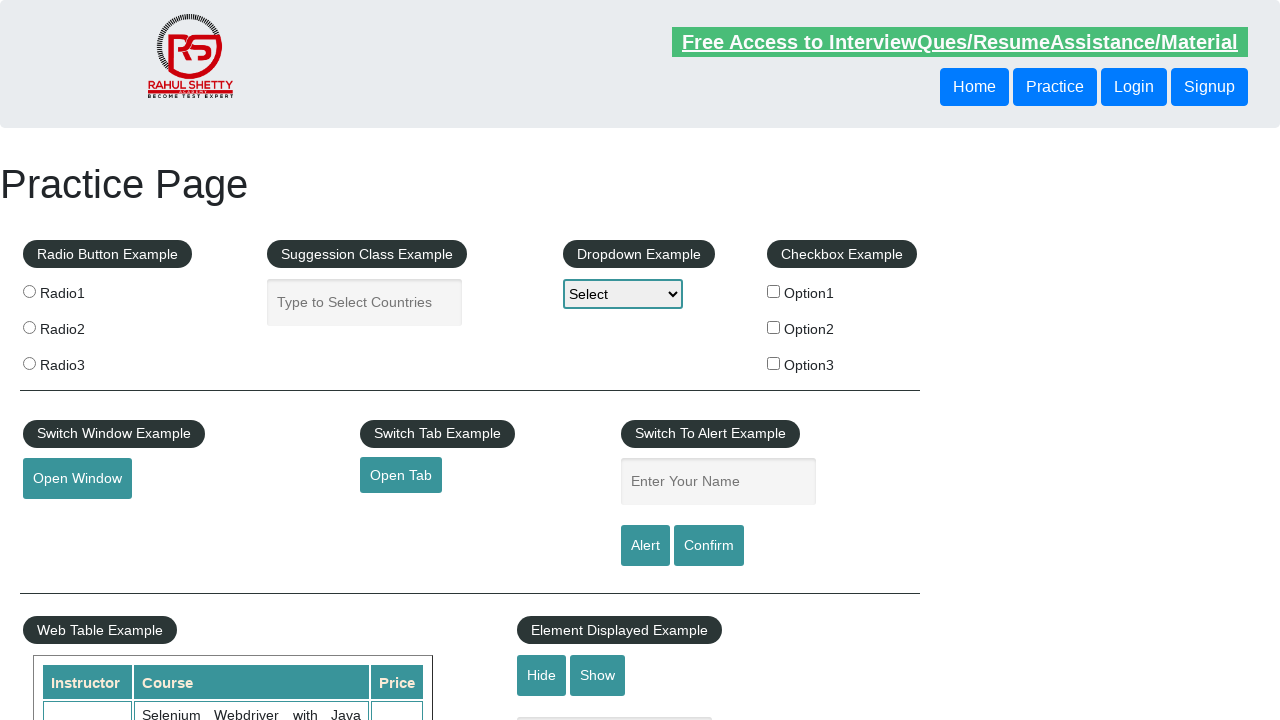

Clicked checkbox with value 'option2' at (774, 327) on xpath=//input[@type='checkbox'] >> nth=1
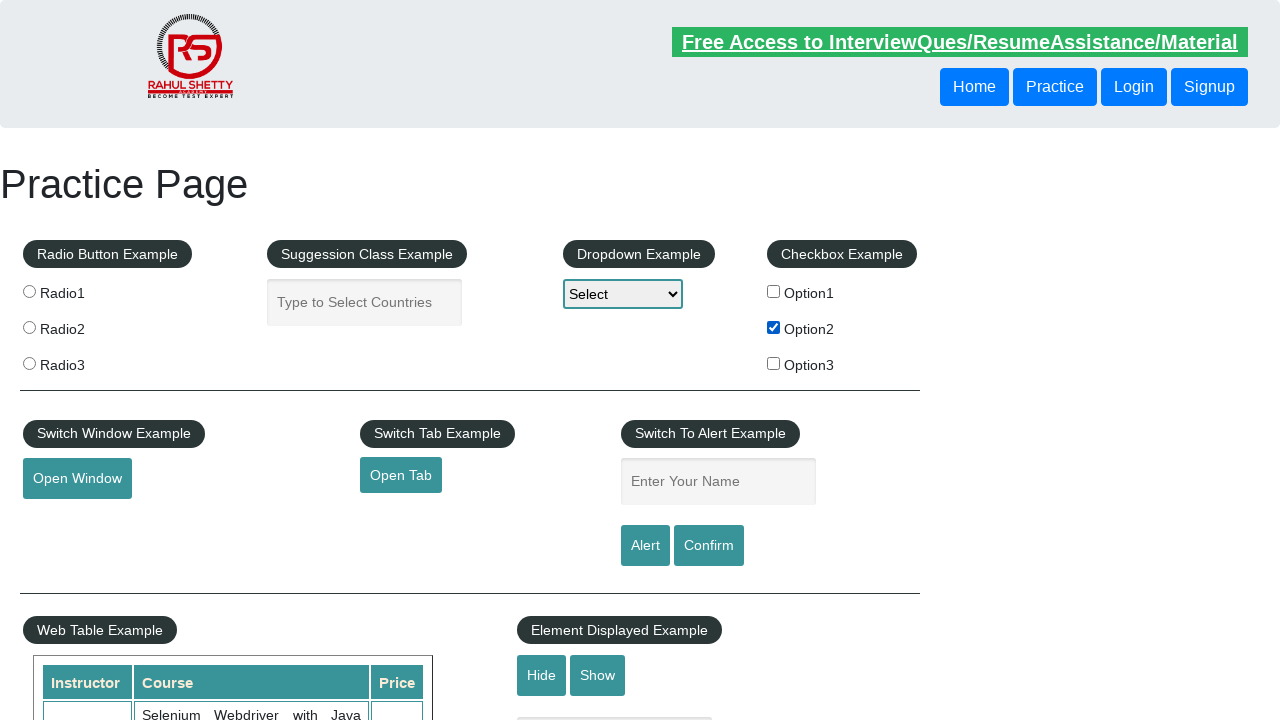

Located all radio buttons on the page
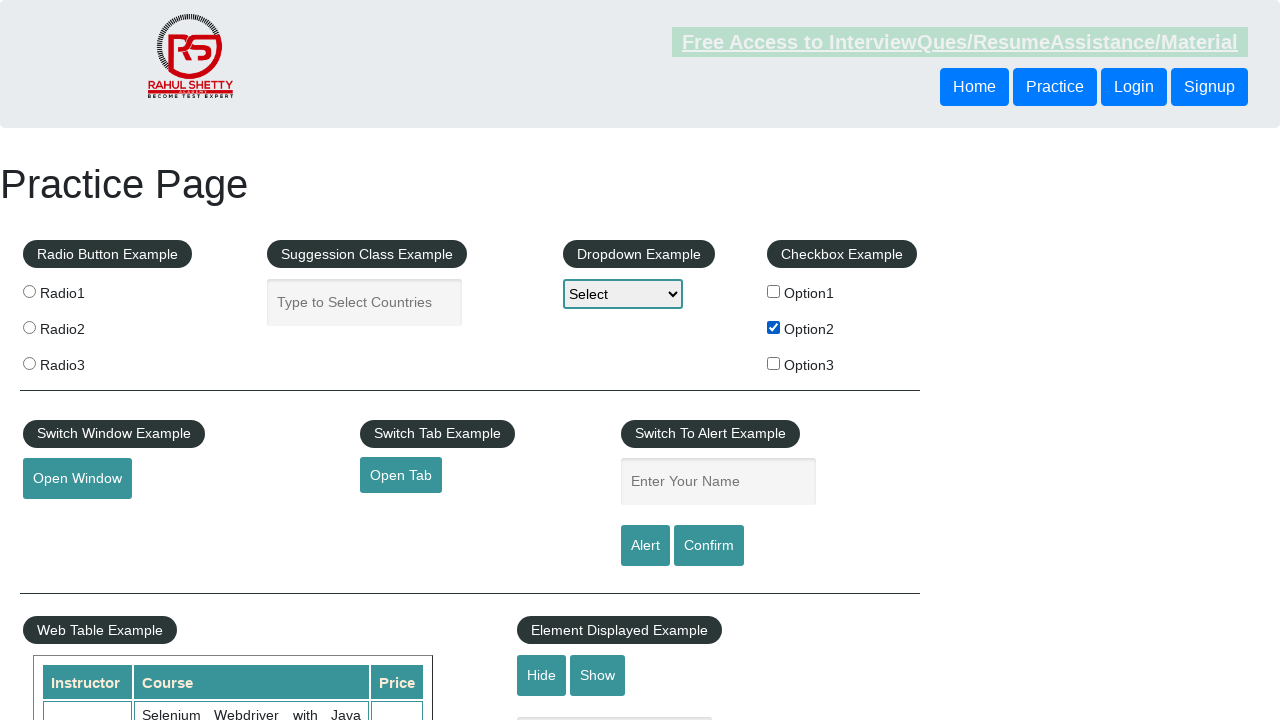

Clicked the third radio button at (29, 363) on .radioButton >> nth=2
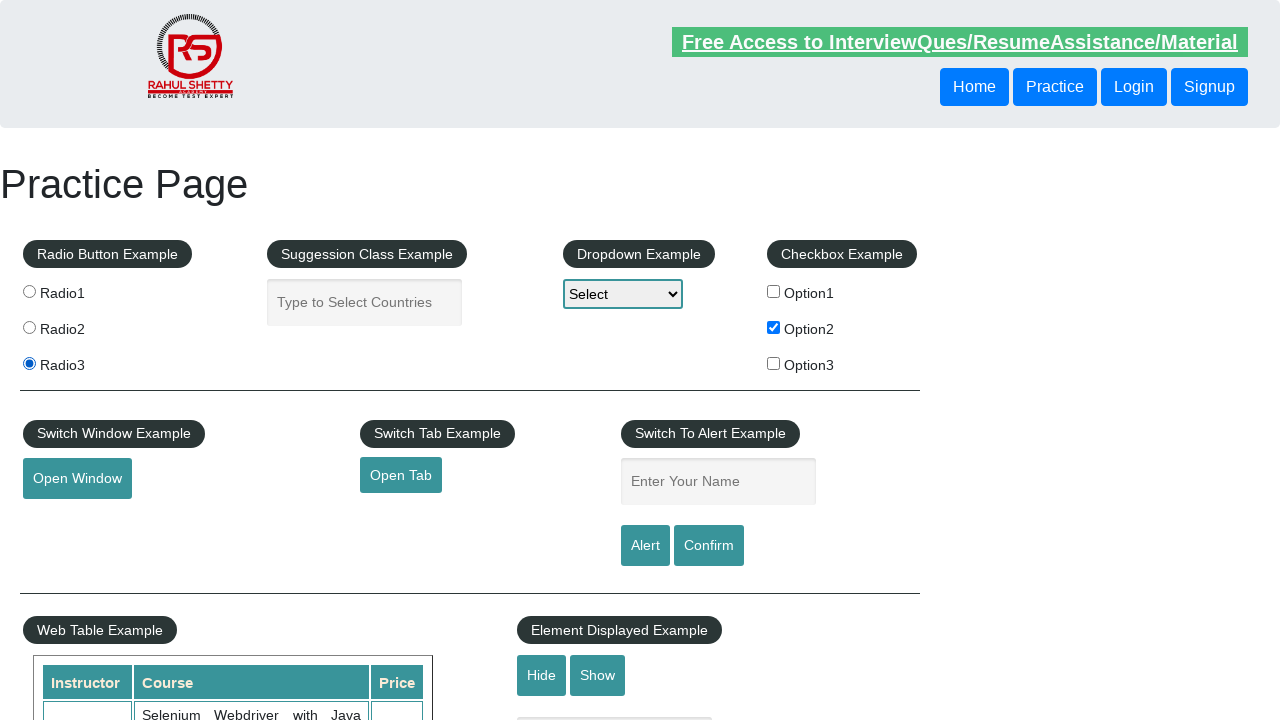

Clicked hide button to hide text field at (542, 675) on #hide-textbox
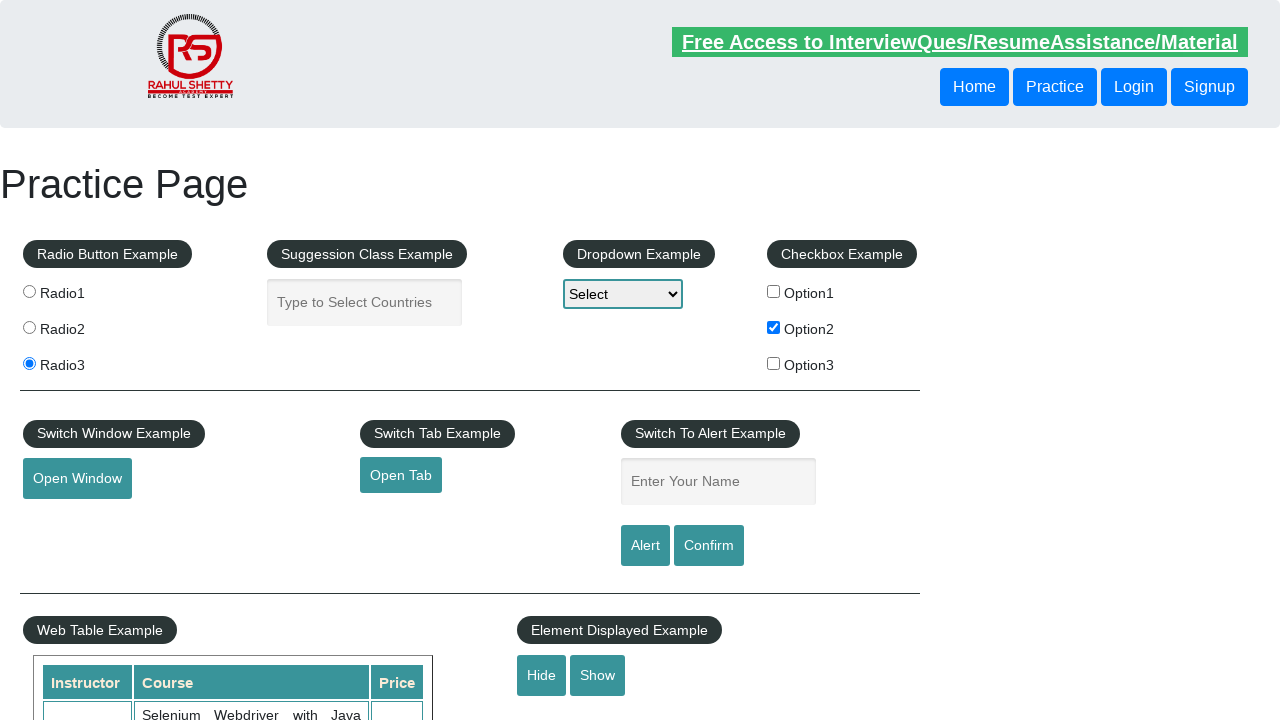

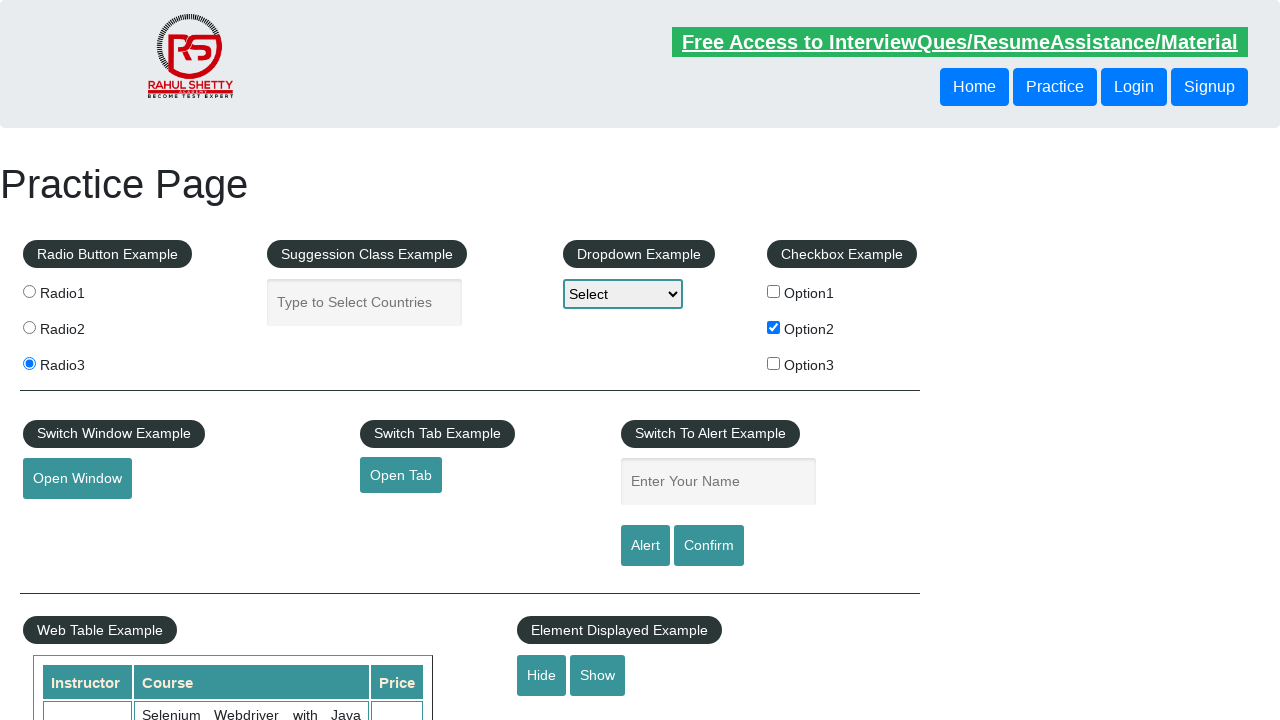